Tests filling out a registration form by entering first name, last name, clicking a checkbox, and selecting a radio button option on an OpenCart registration page.

Starting URL: https://naveenautomationlabs.com/opencart/index.php?route=account/register

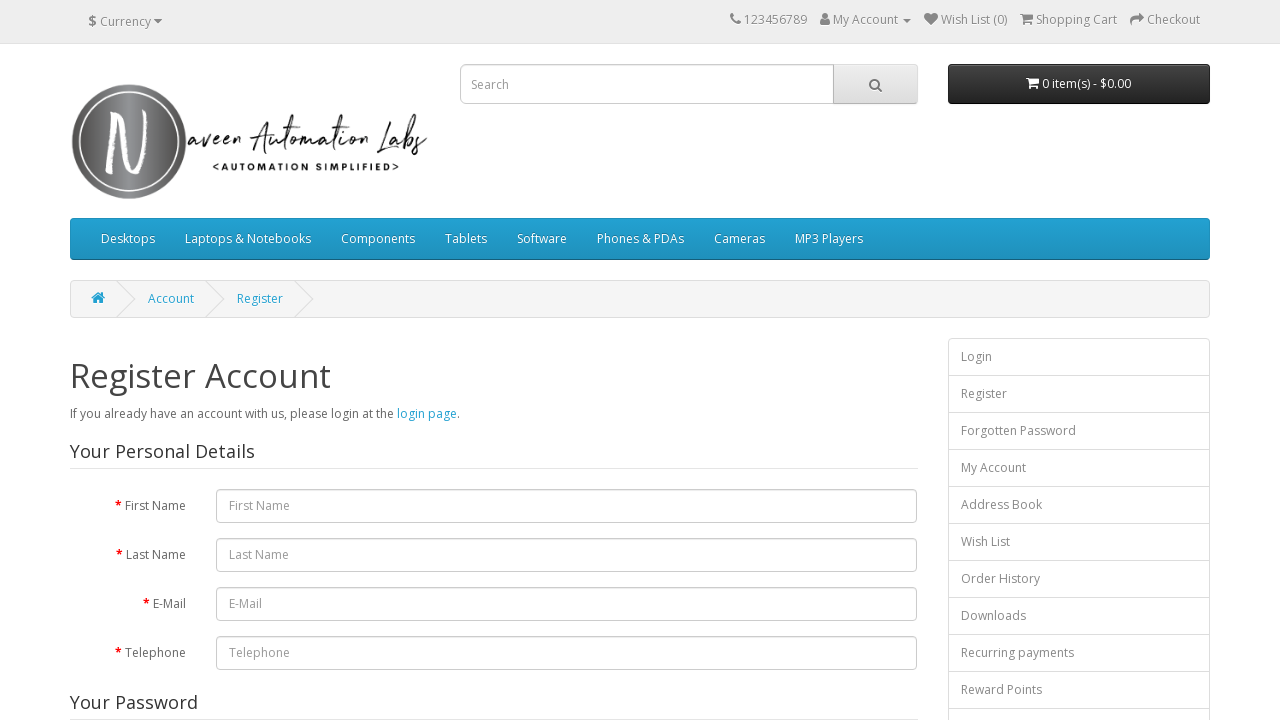

Filled First Name field with 'Naveen' on internal:role=textbox[name="First Name"i]
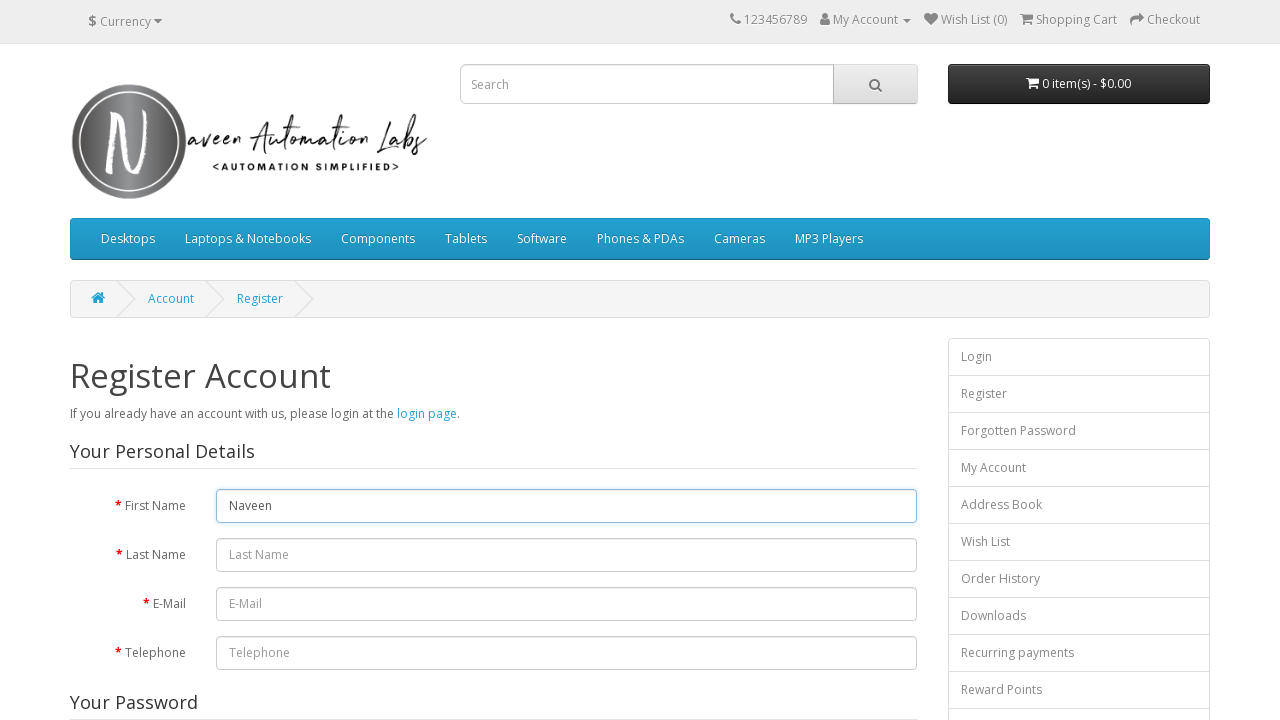

Filled Last Name field with 'Automation' on internal:role=textbox[name="Last Name"i]
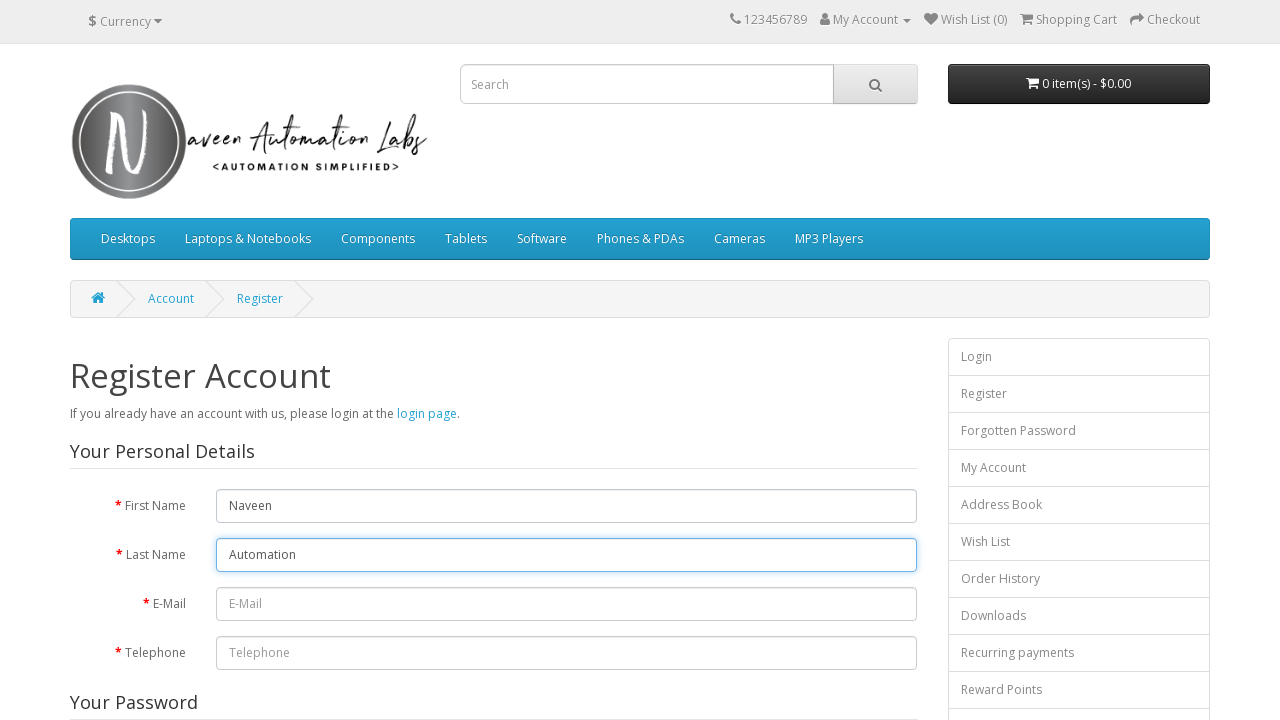

Clicked privacy policy agreement checkbox at (825, 424) on internal:role=checkbox
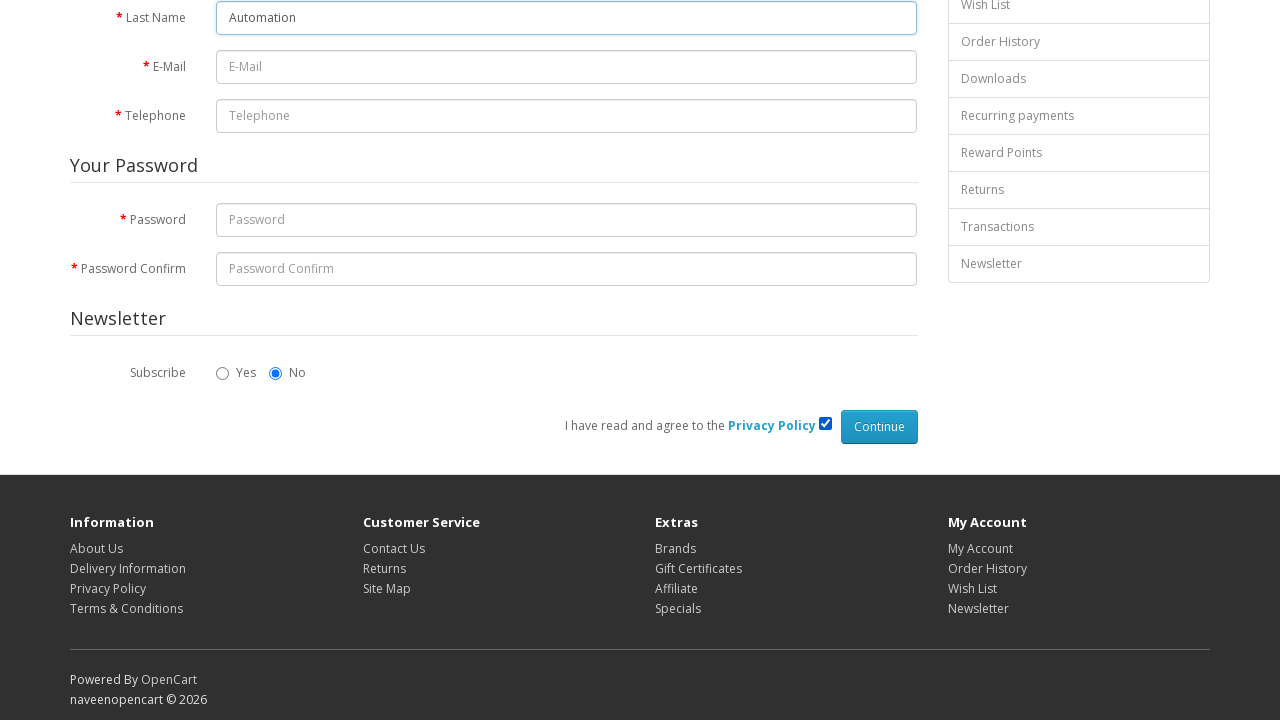

Selected 'Yes' radio button for newsletter subscription at (223, 373) on internal:role=radio[name="Yes"i]
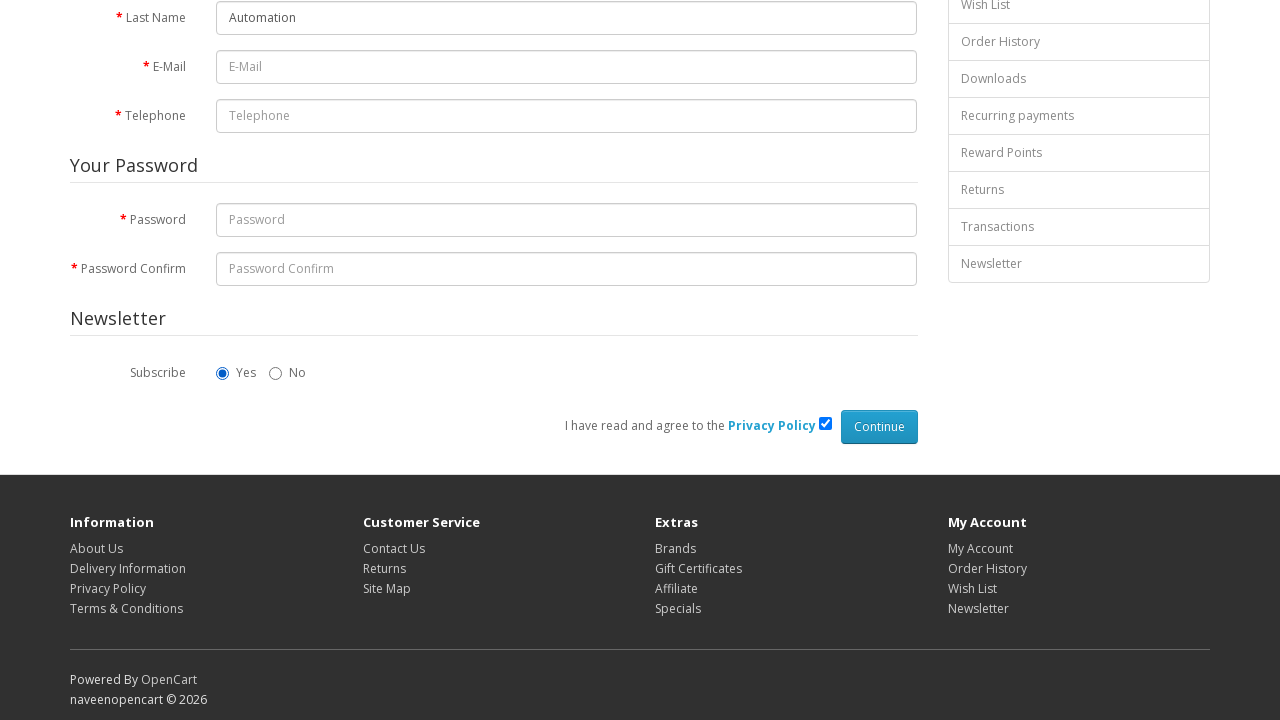

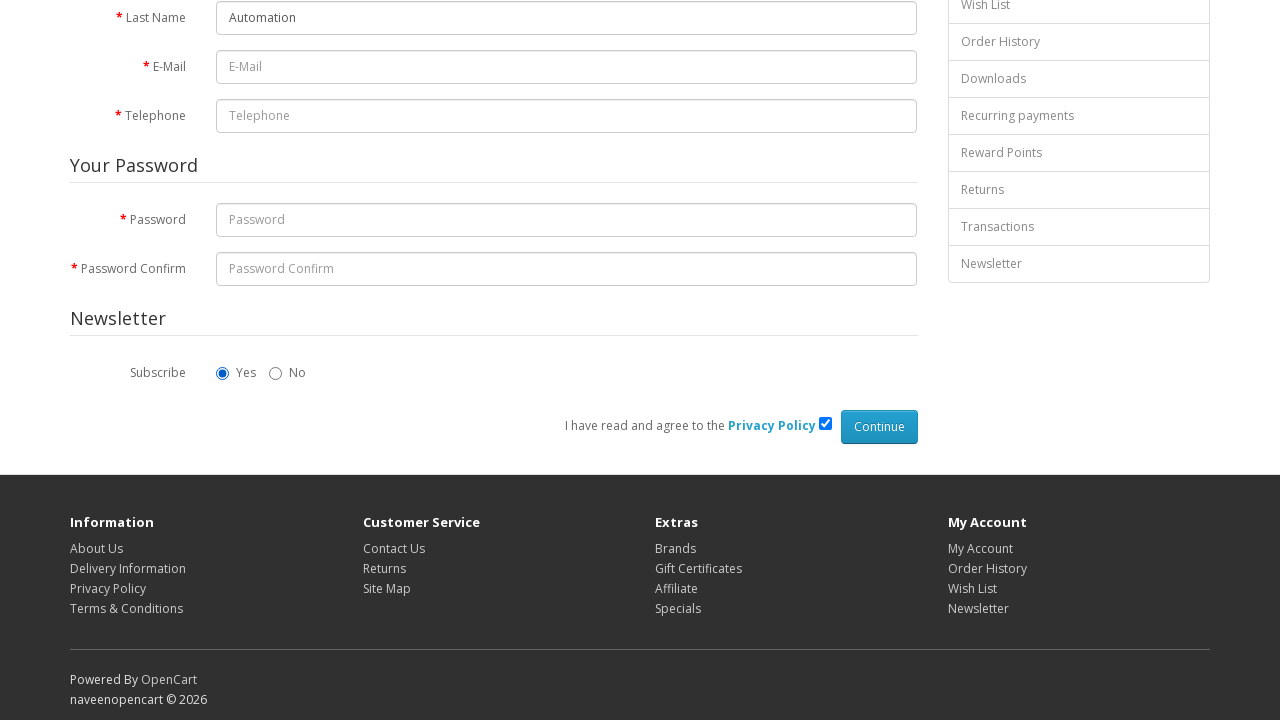